Navigates to a YouTube channel's videos page and scrolls to the bottom to load all video thumbnails using infinite scroll functionality

Starting URL: https://www.youtube.com/@MrBeast/videos

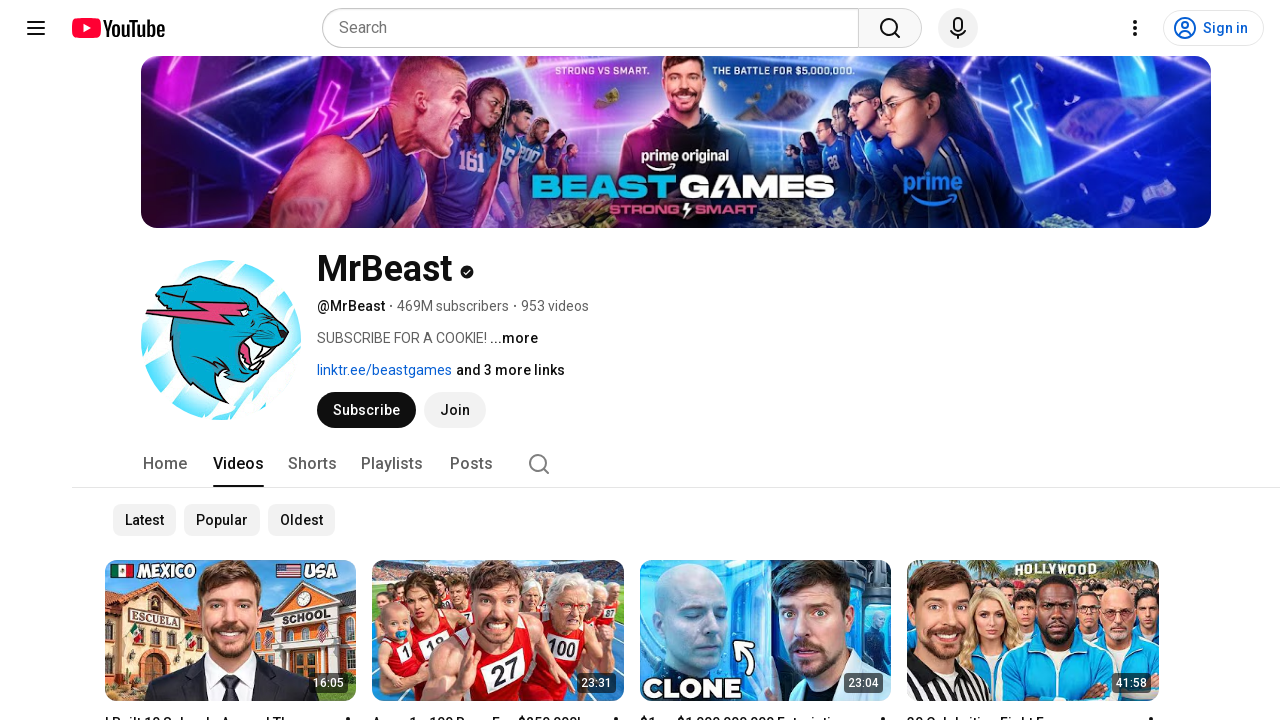

Waited for video thumbnails to load on YouTube channel videos page
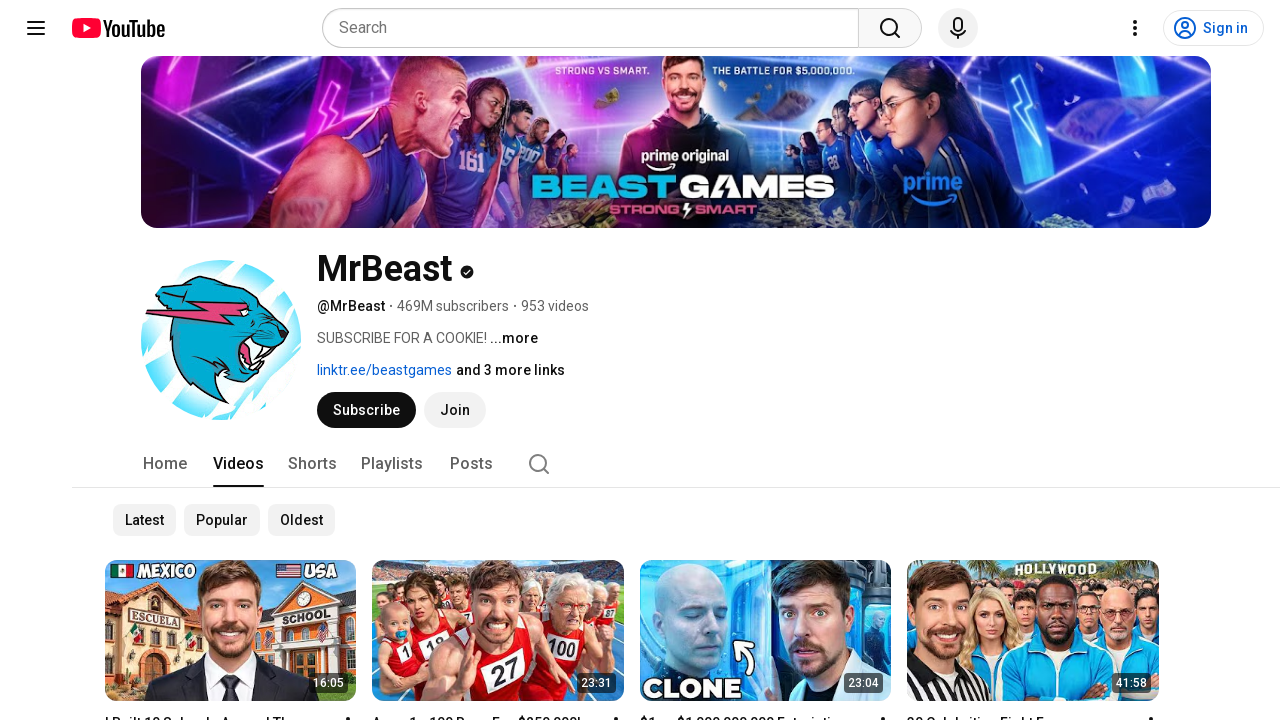

Retrieved current scroll height: 2400
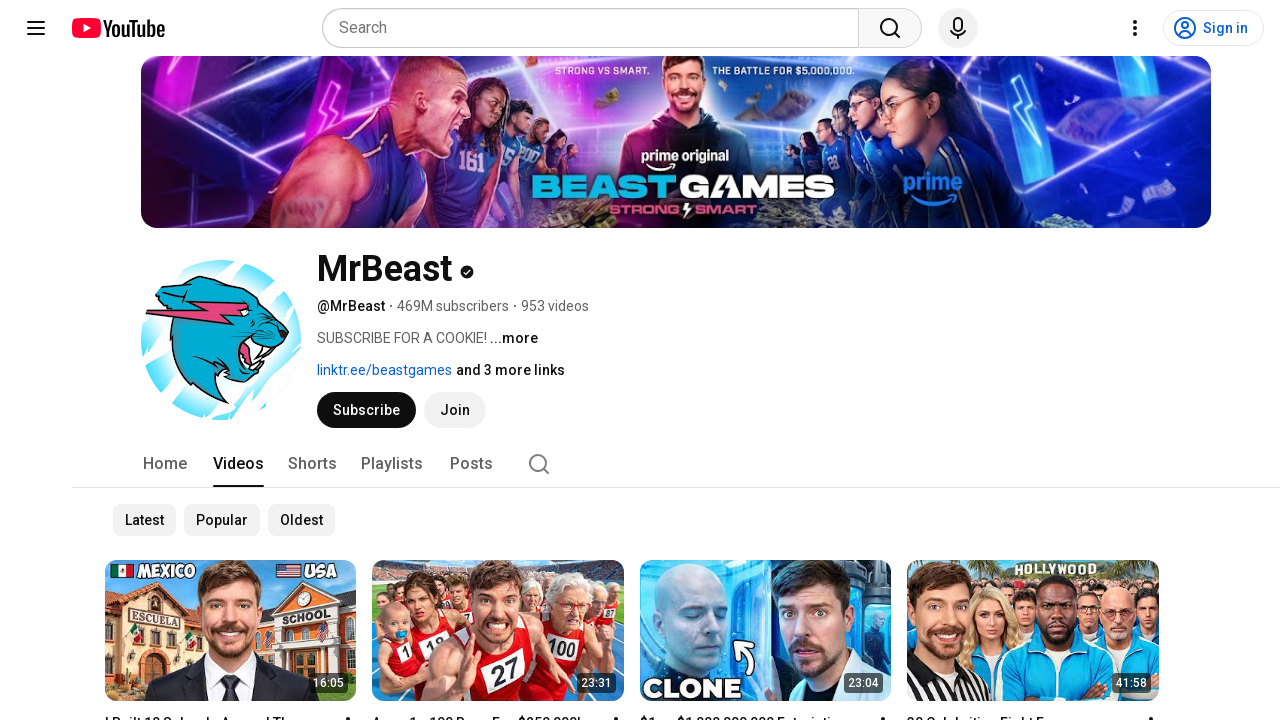

Scrolled to bottom of page
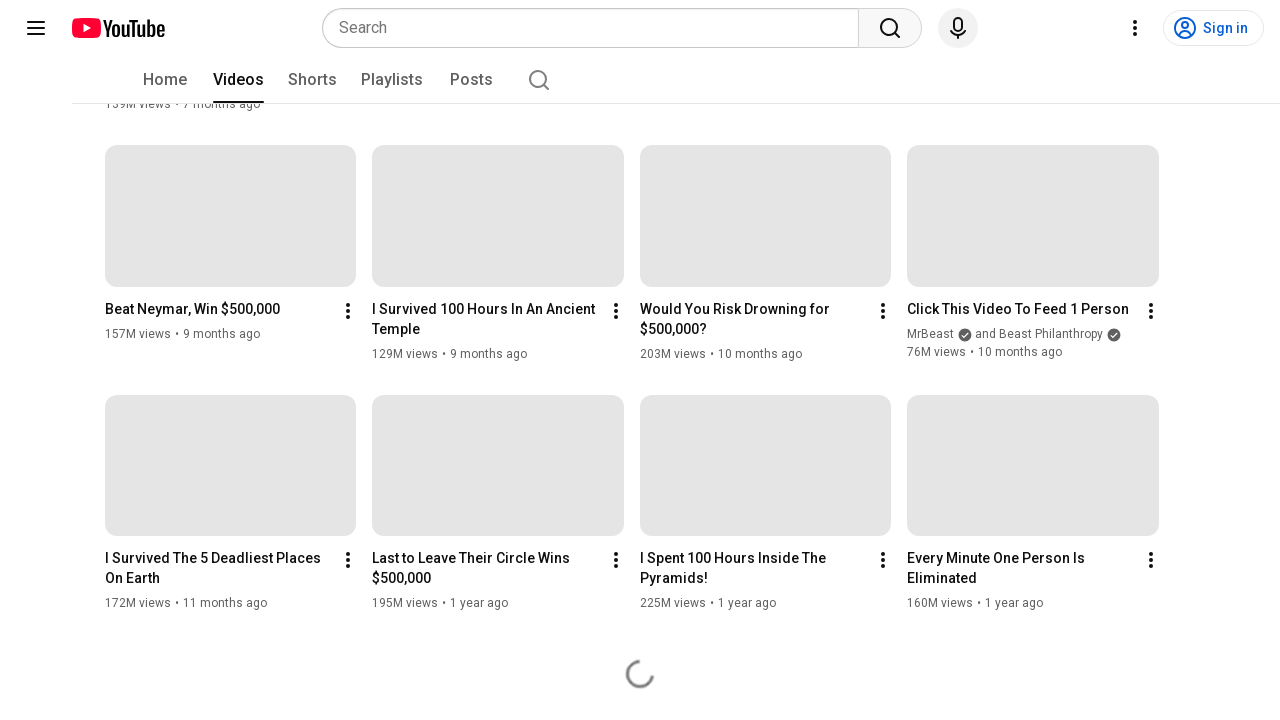

Waited 2 seconds for new video content to load
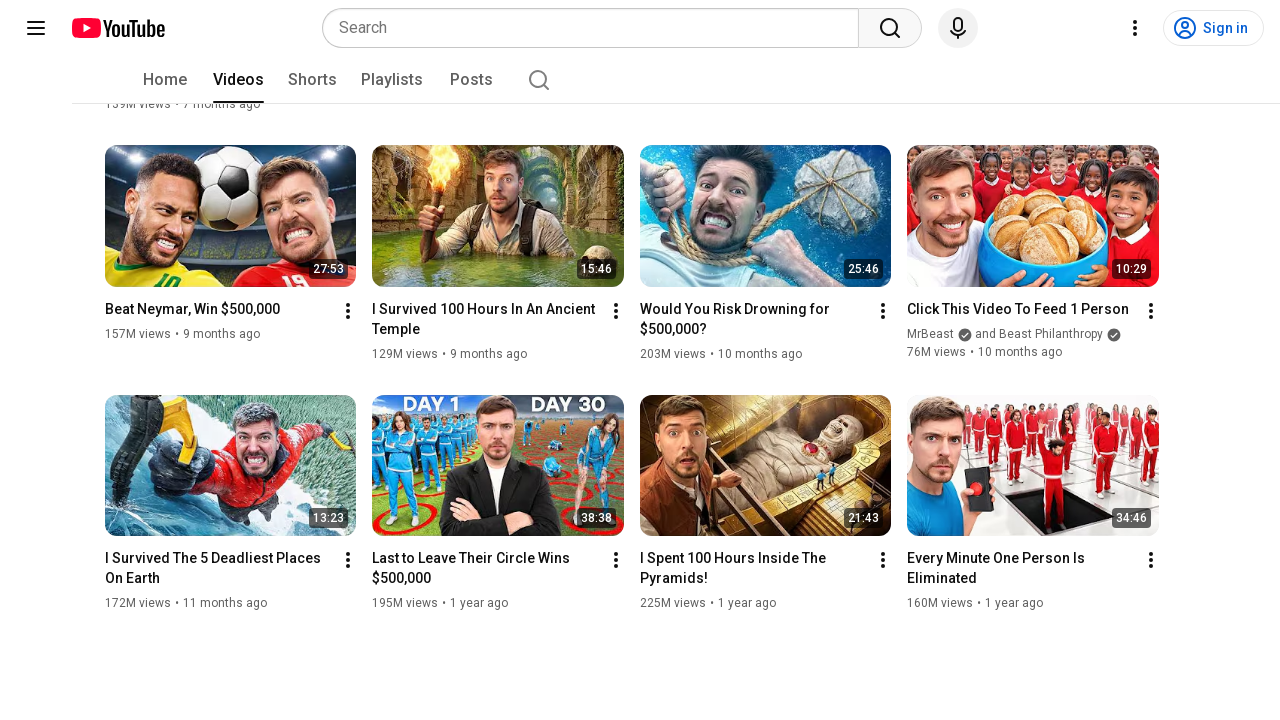

Retrieved new scroll height: 2400
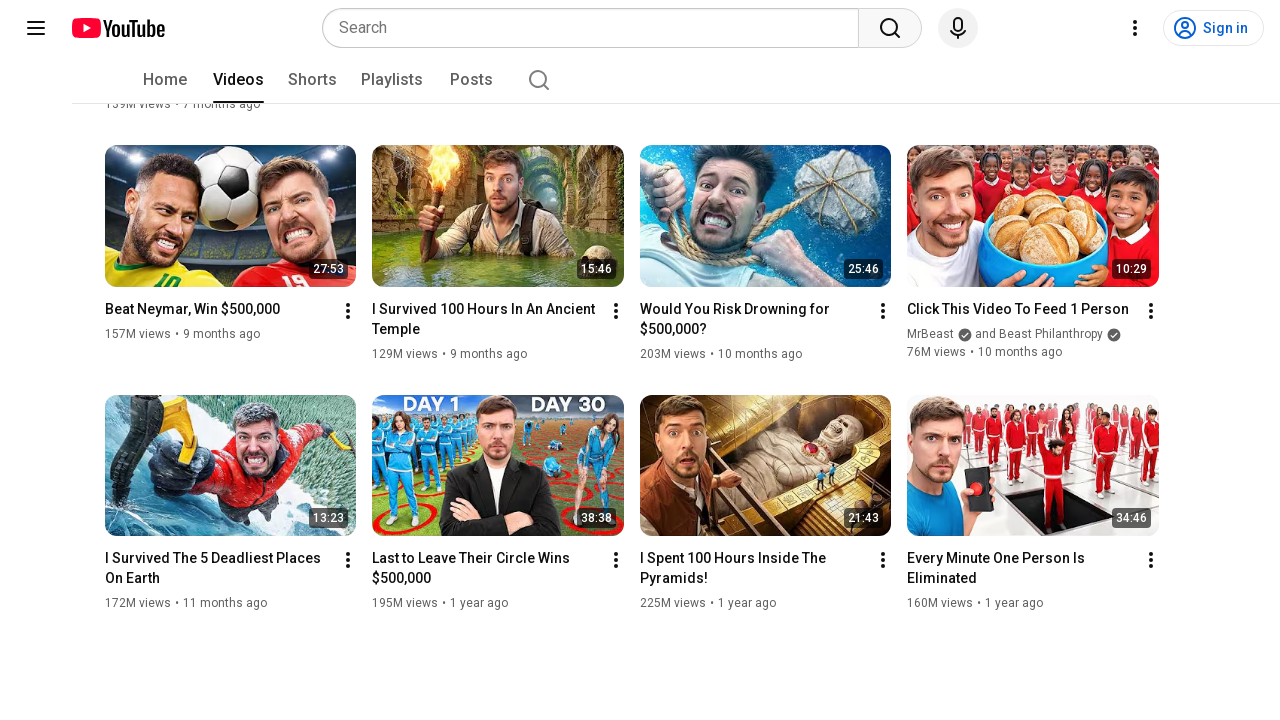

Reached bottom of page - no more videos to load
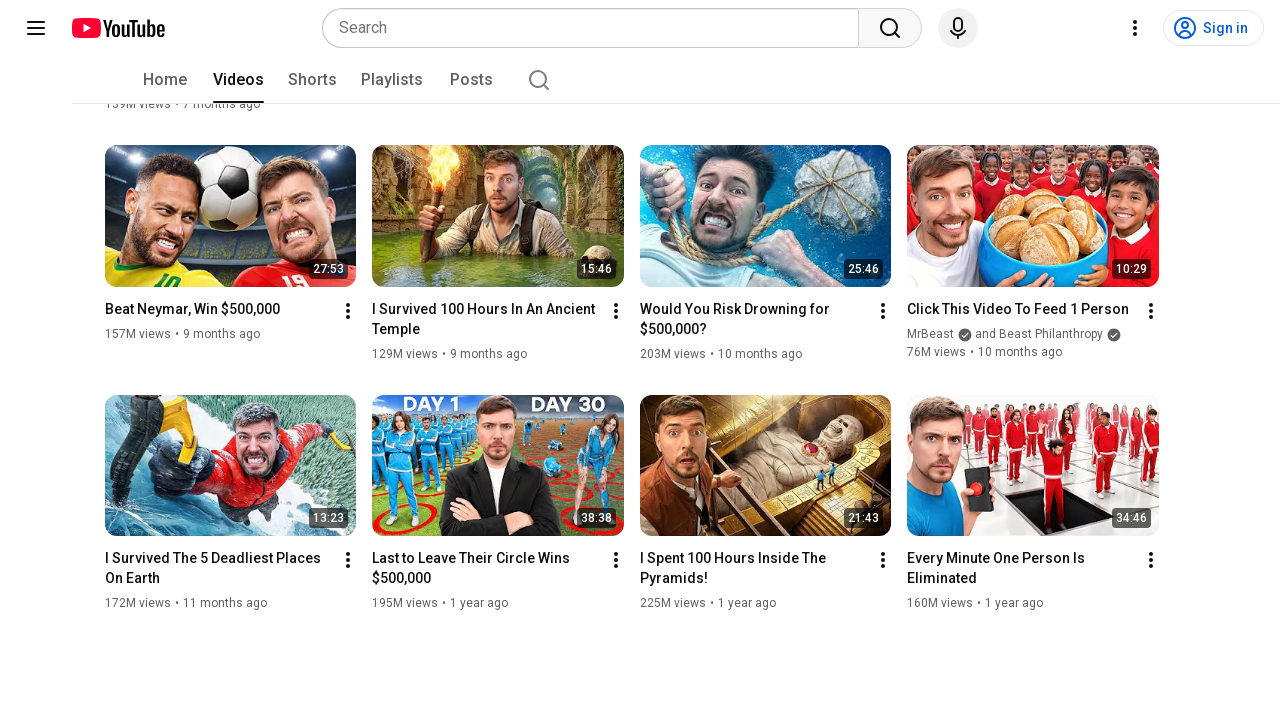

Verified all video thumbnails are loaded
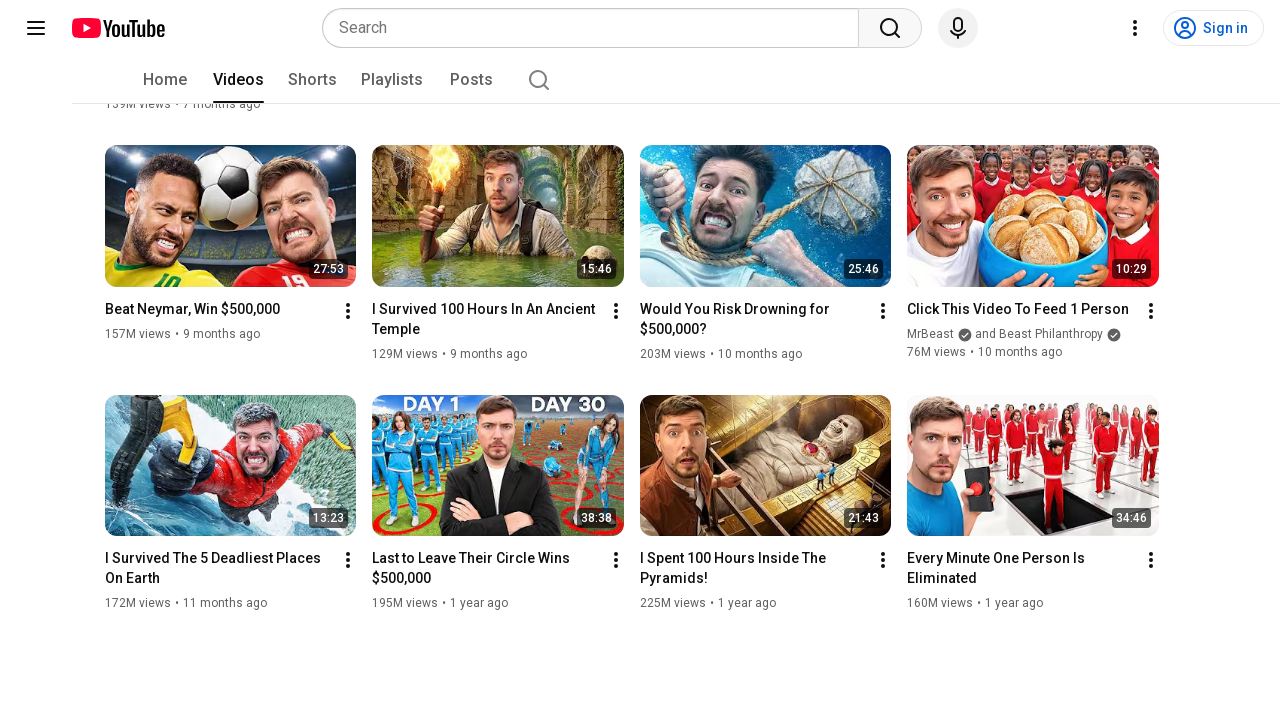

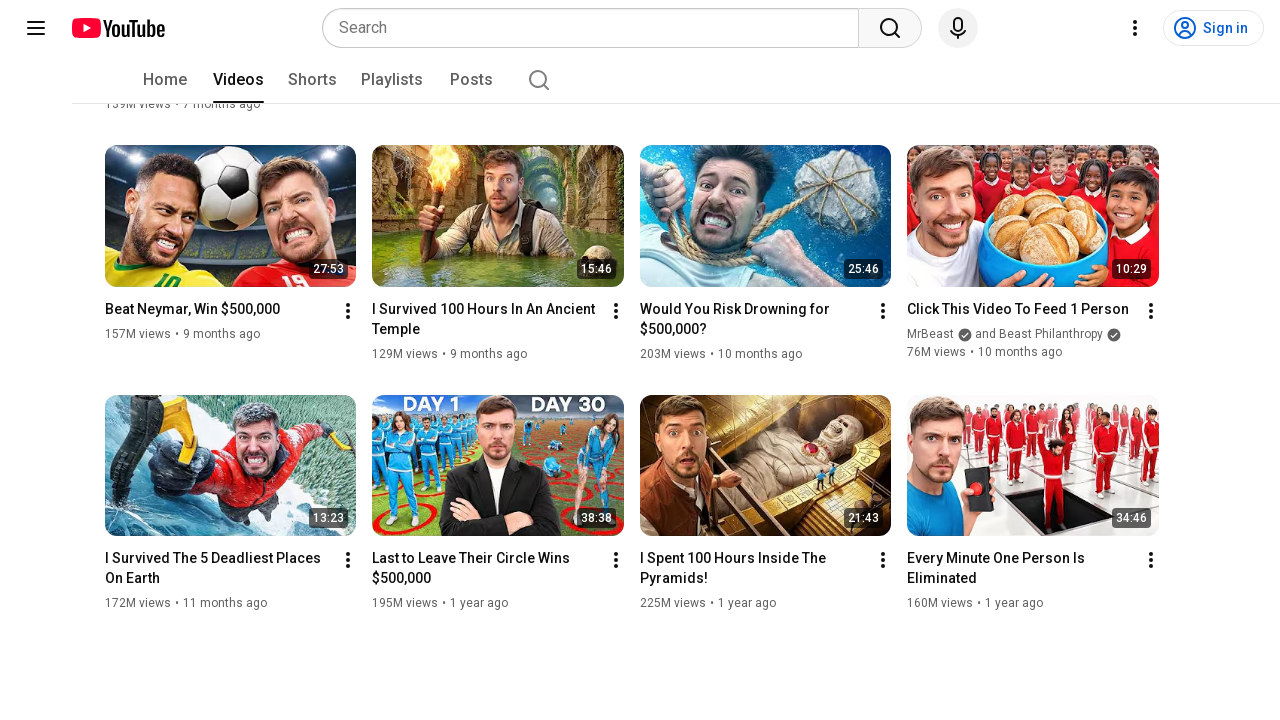